Tests drag-and-drop functionality by dragging an element from source to destination on a test page

Starting URL: https://crossbrowsertesting.github.io/drag-and-drop

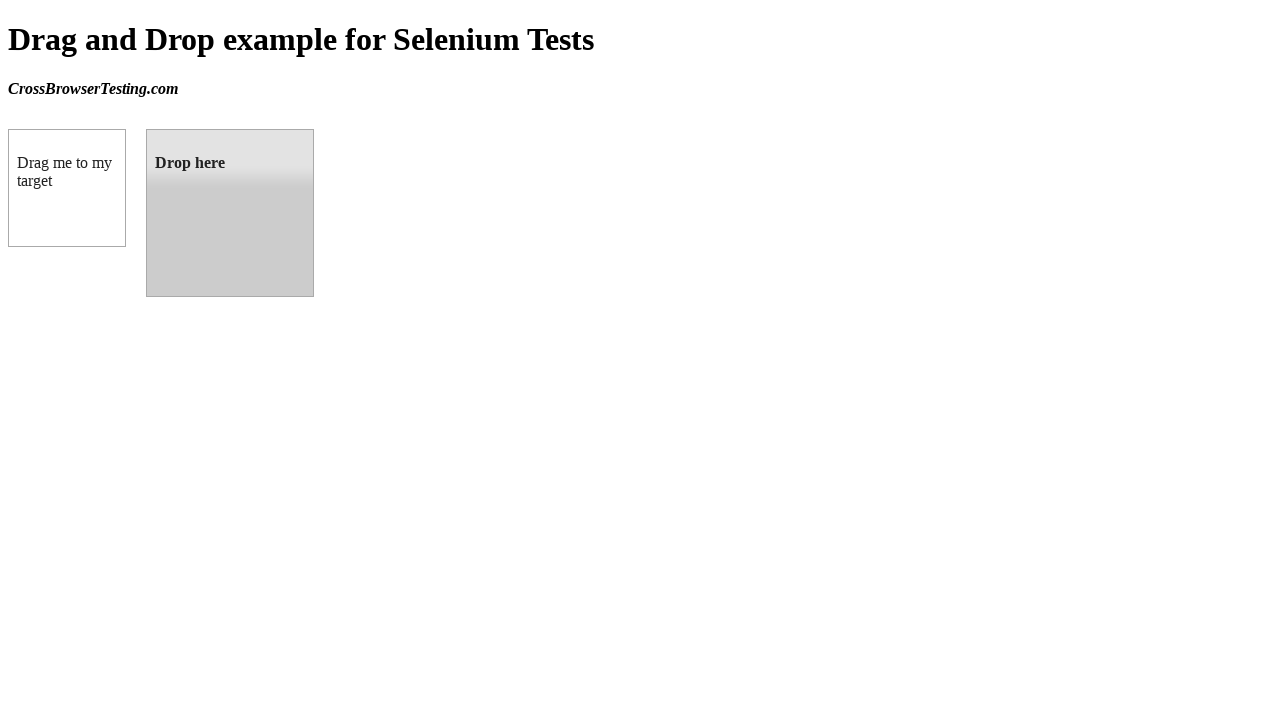

Waited for draggable element to be visible
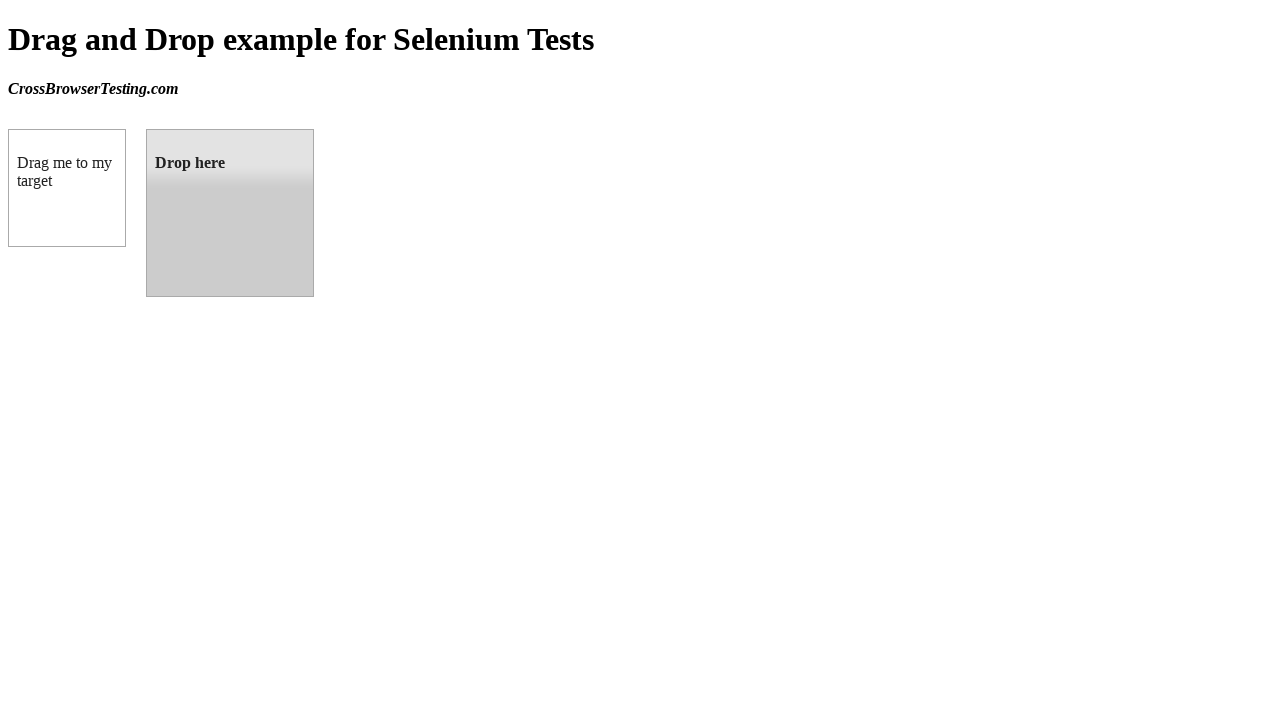

Waited for droppable element to be visible
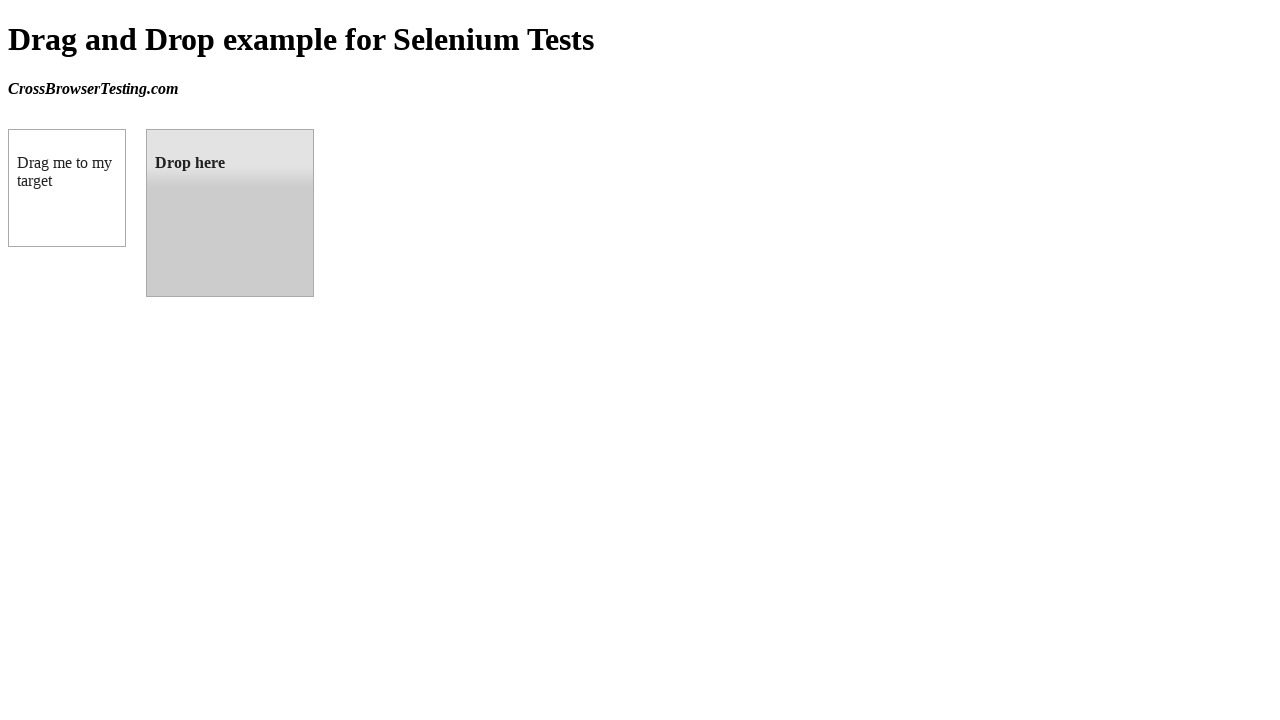

Dragged element from source to destination at (230, 213)
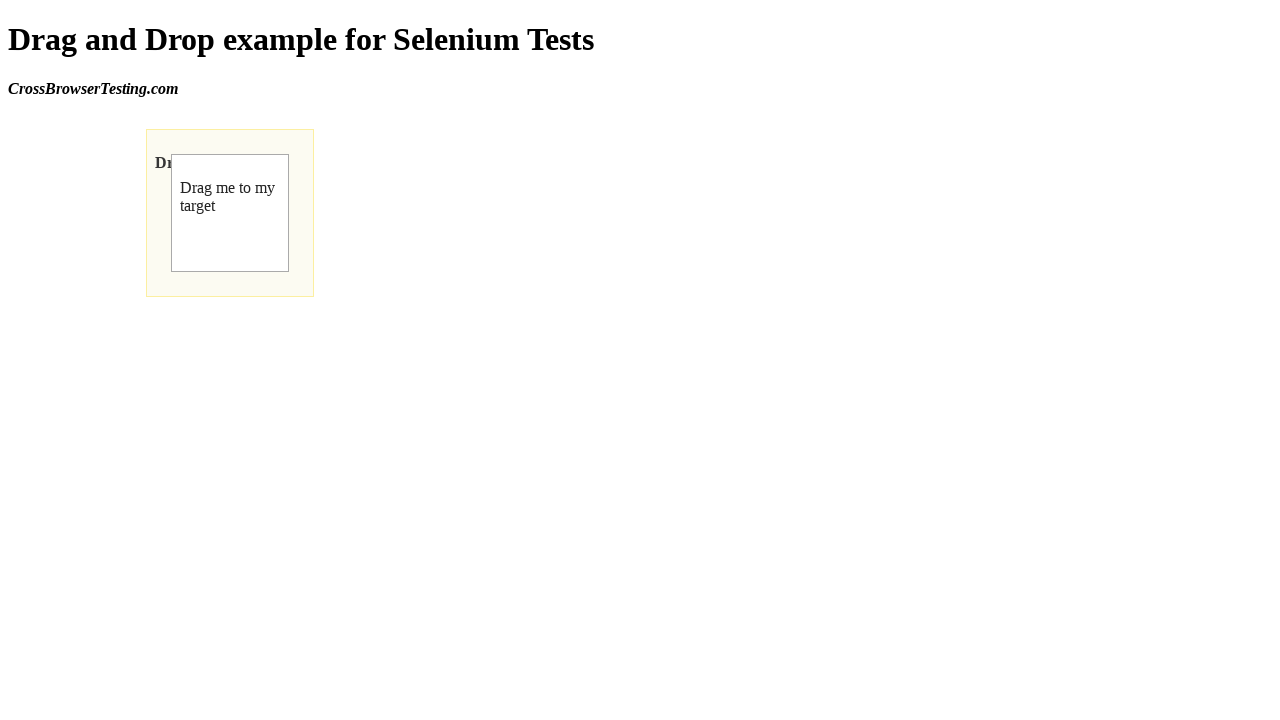

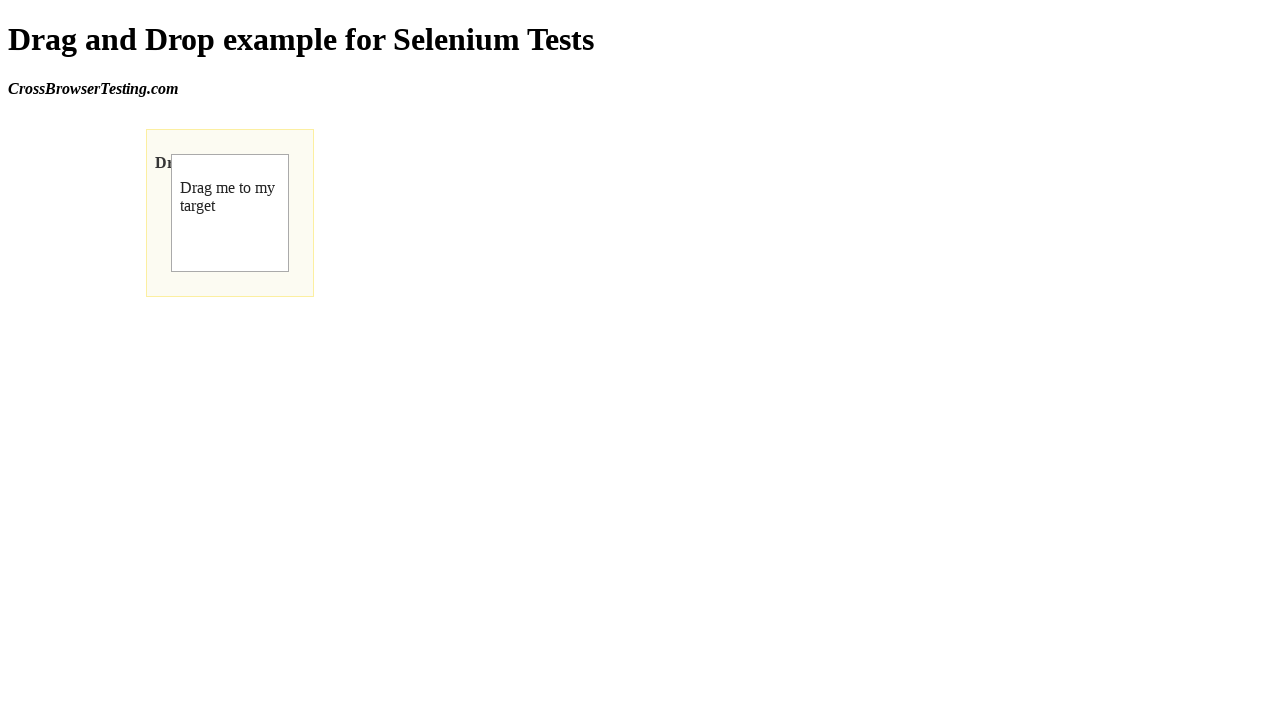